Tests that registration fails when password has only 4 characters, verifying the short password error message

Starting URL: https://anatoly-karpovich.github.io/demo-login-form/

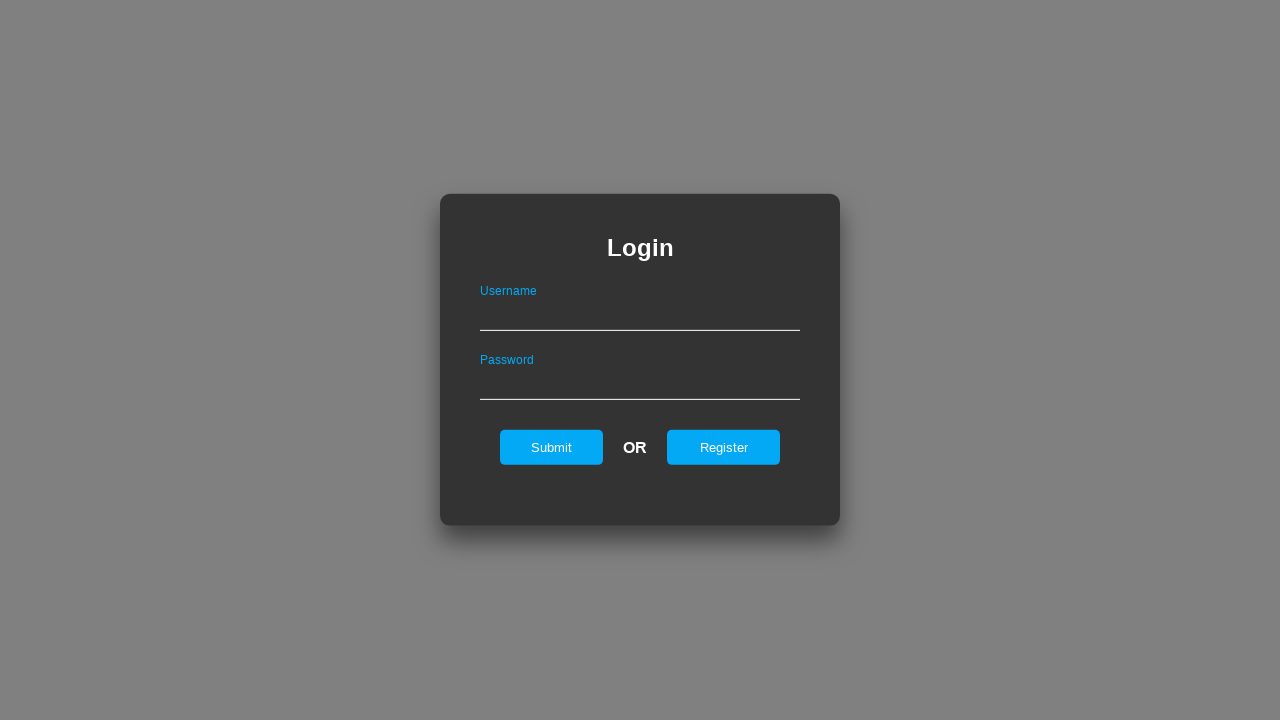

Clicked register button to navigate to registration form at (724, 447) on #registerOnLogin
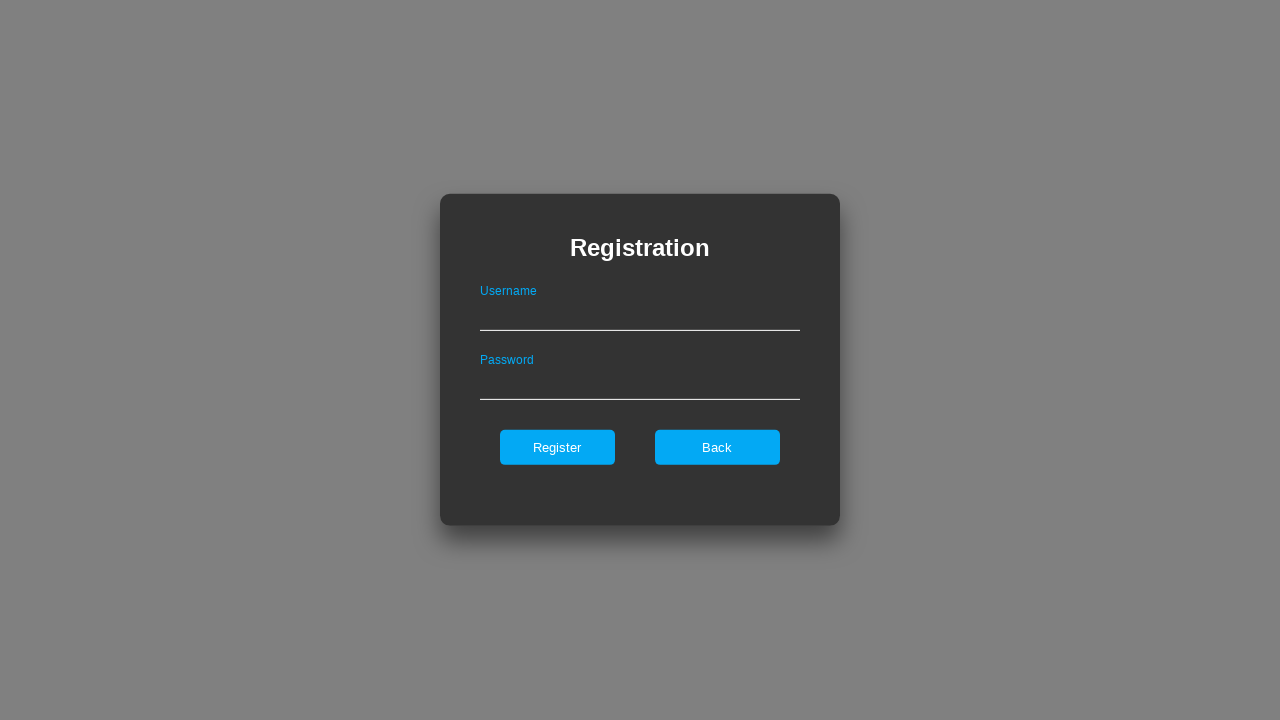

Filled username field with 'user5' on #userNameOnRegister
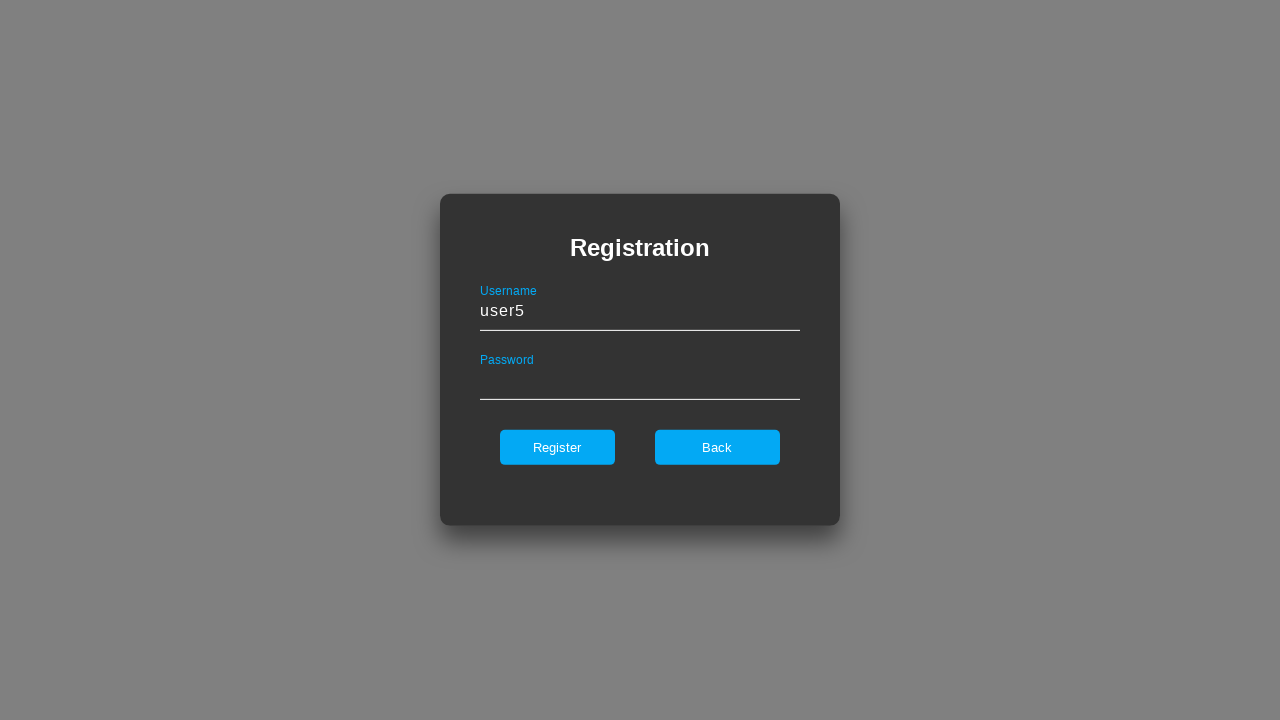

Filled password field with 4-character password 'pass' on #passwordOnRegister
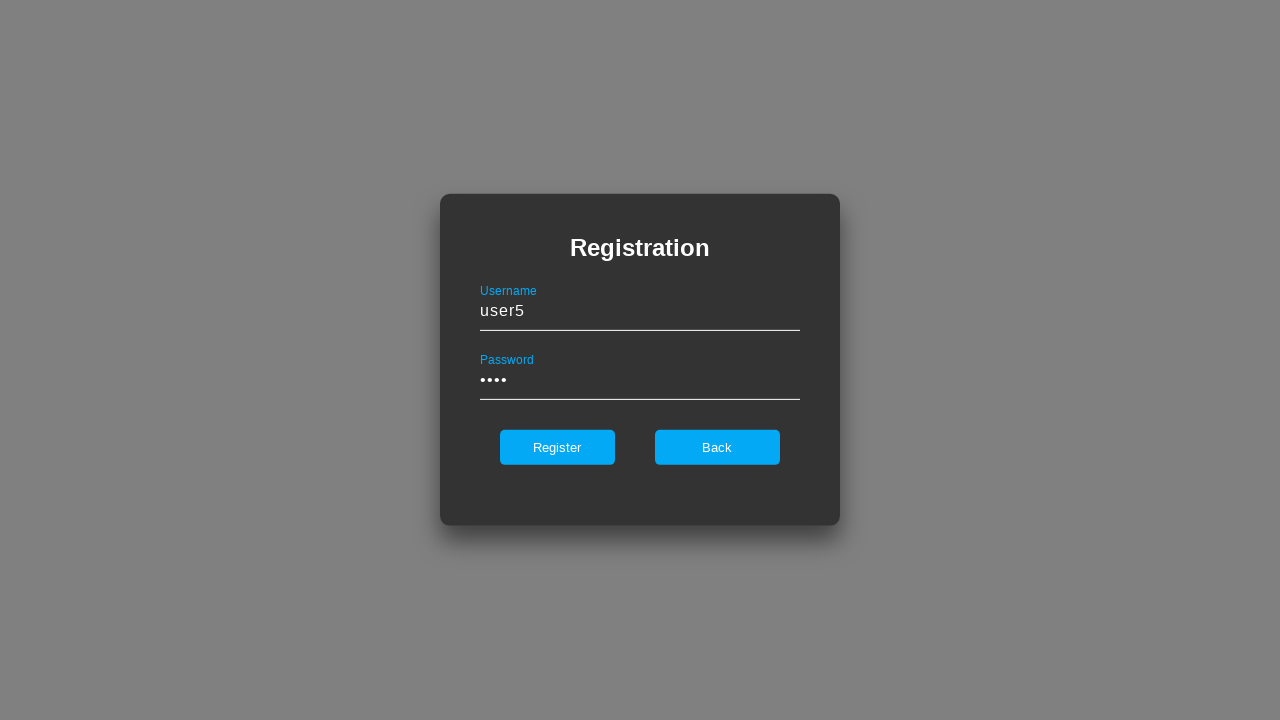

Clicked register button to attempt registration with short password at (557, 447) on #register
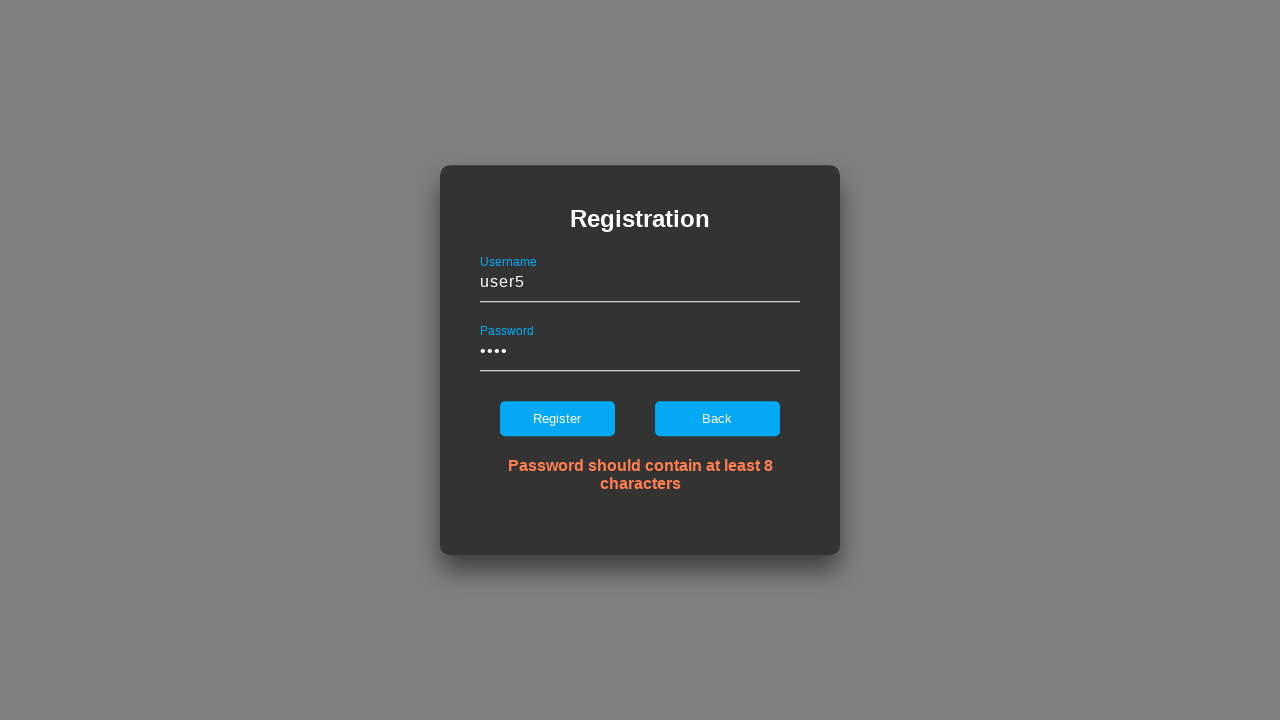

Short password error message appeared on registration form
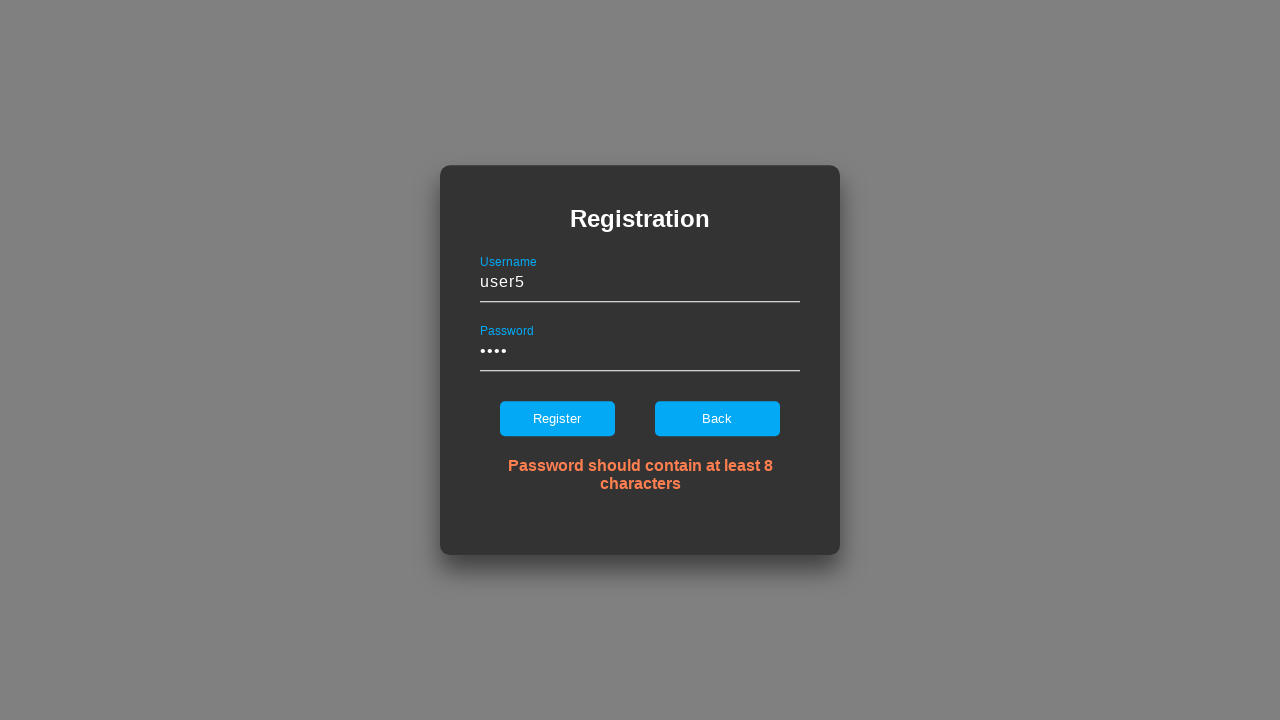

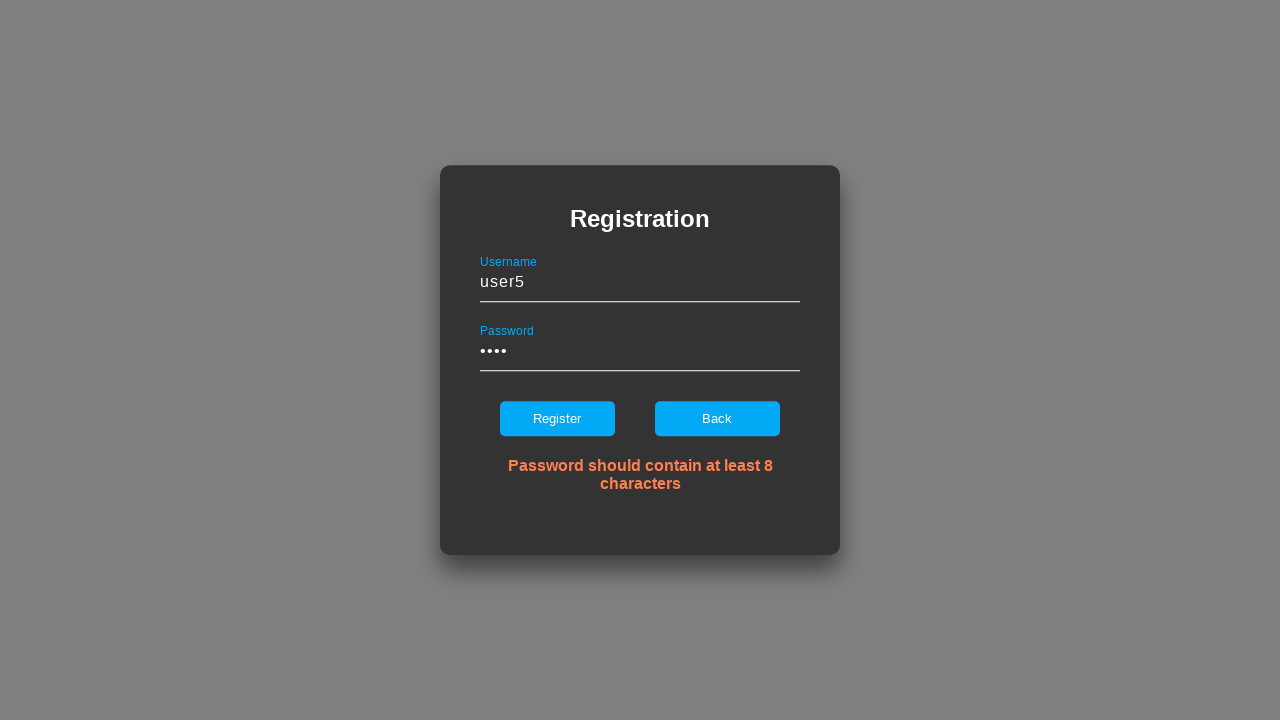